Tests multiple browser window handling by clicking a link that opens a new window, switching to the new window to verify its content, then closing it and switching back to the main window

Starting URL: https://the-internet.herokuapp.com/windows

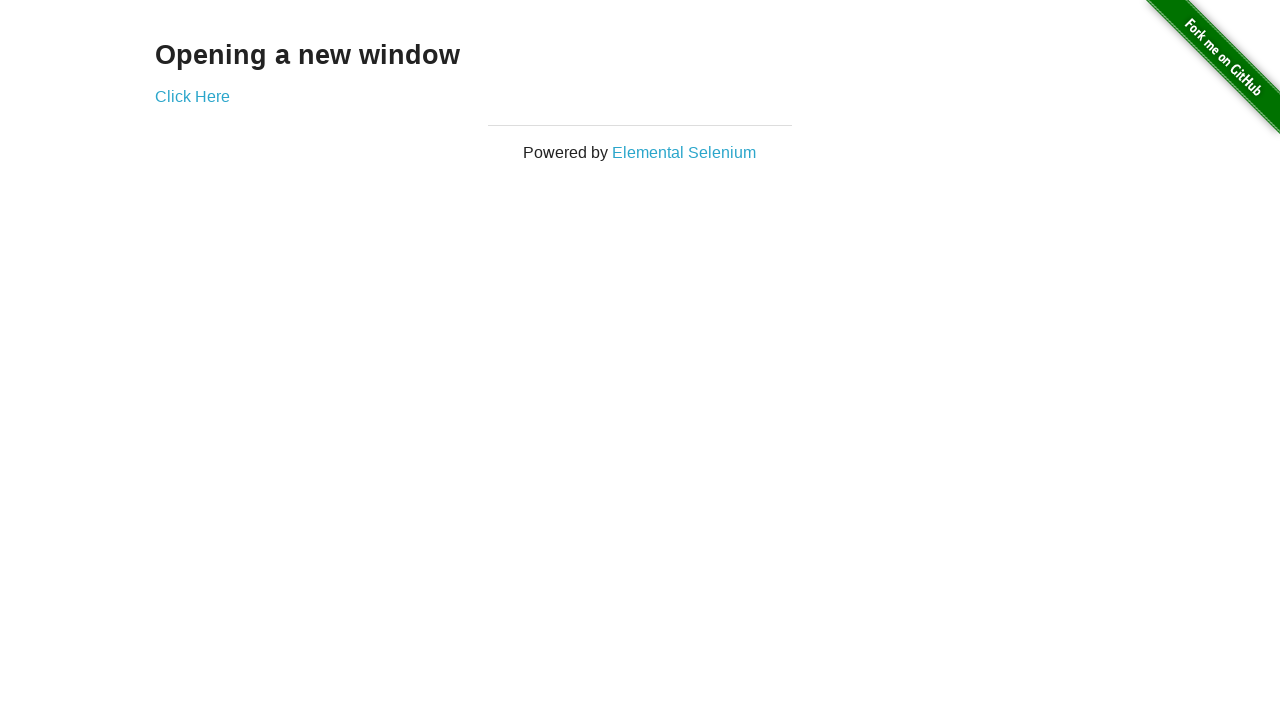

Clicked link to open new window at (192, 96) on xpath=//*[@id='content']/div/a
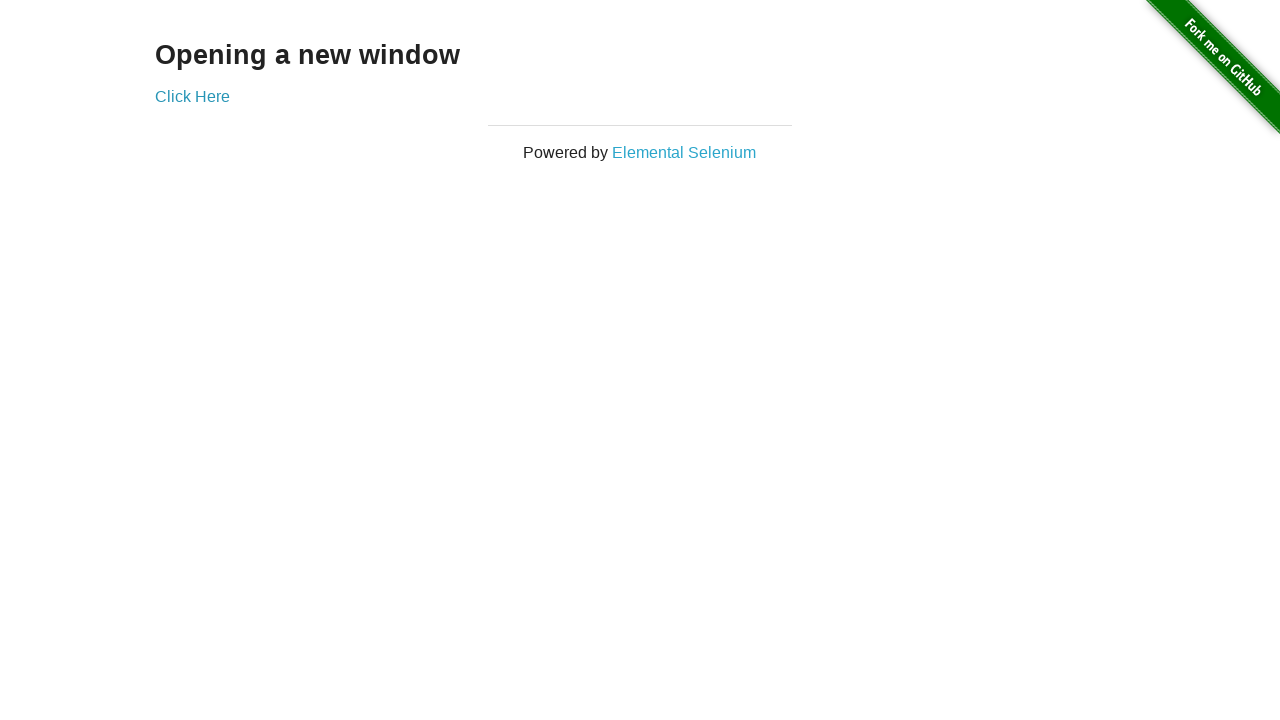

Captured new window/page object
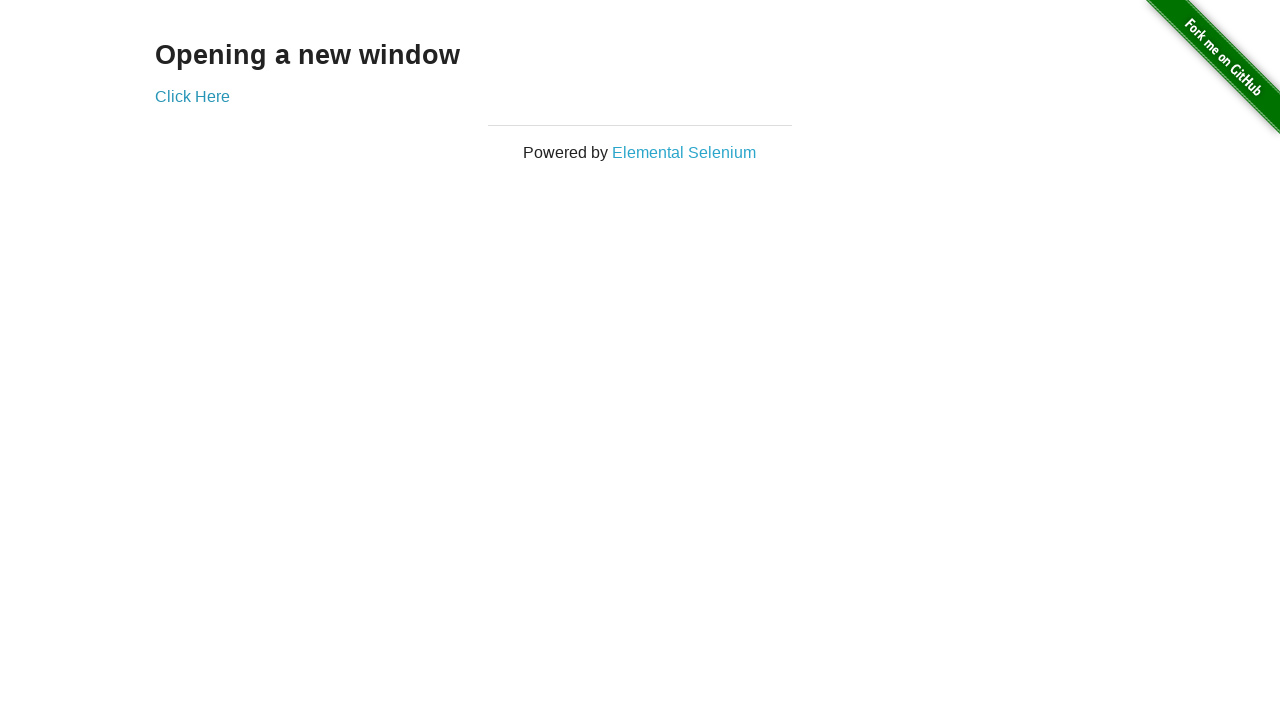

New window loaded successfully
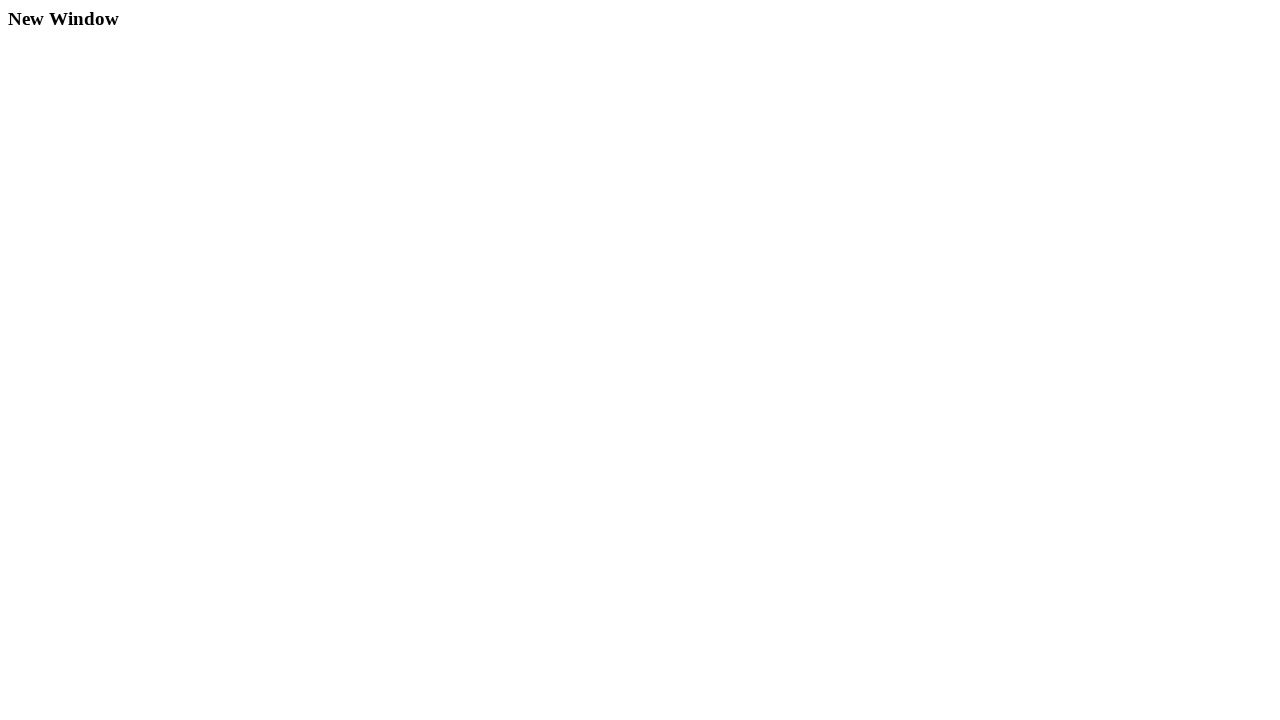

Verified new window contains 'New Window' text
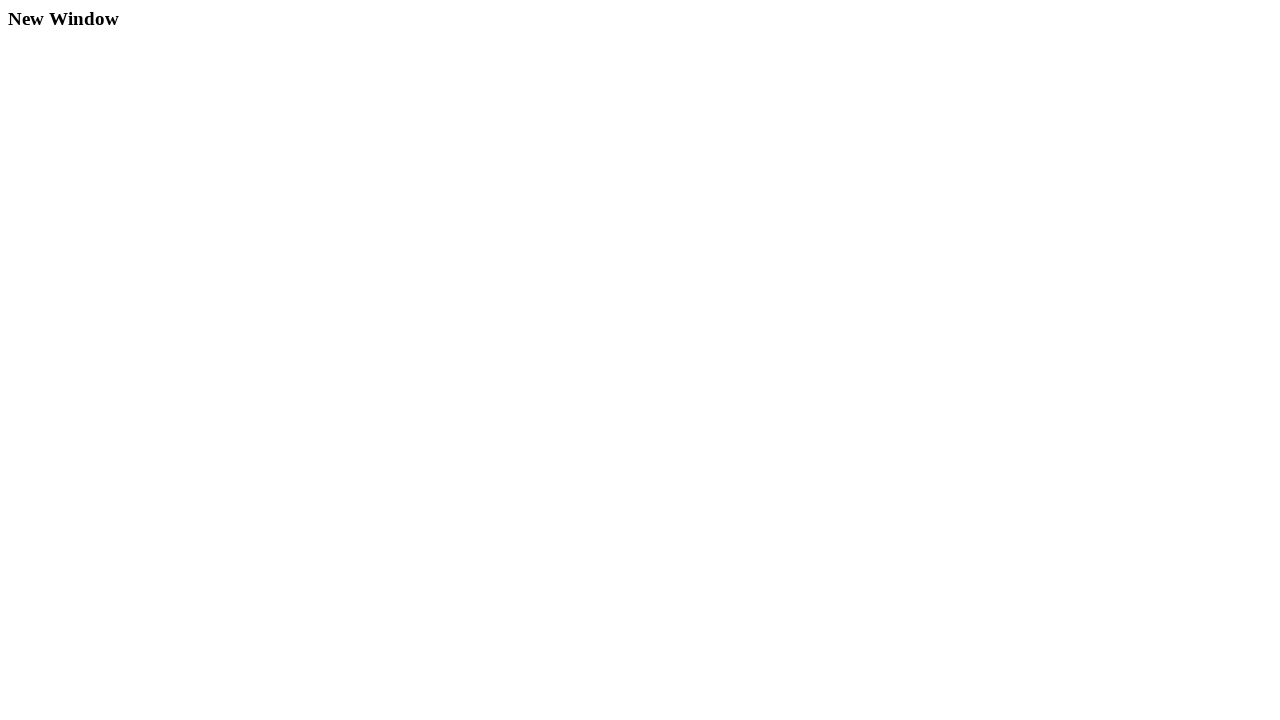

Closed new window
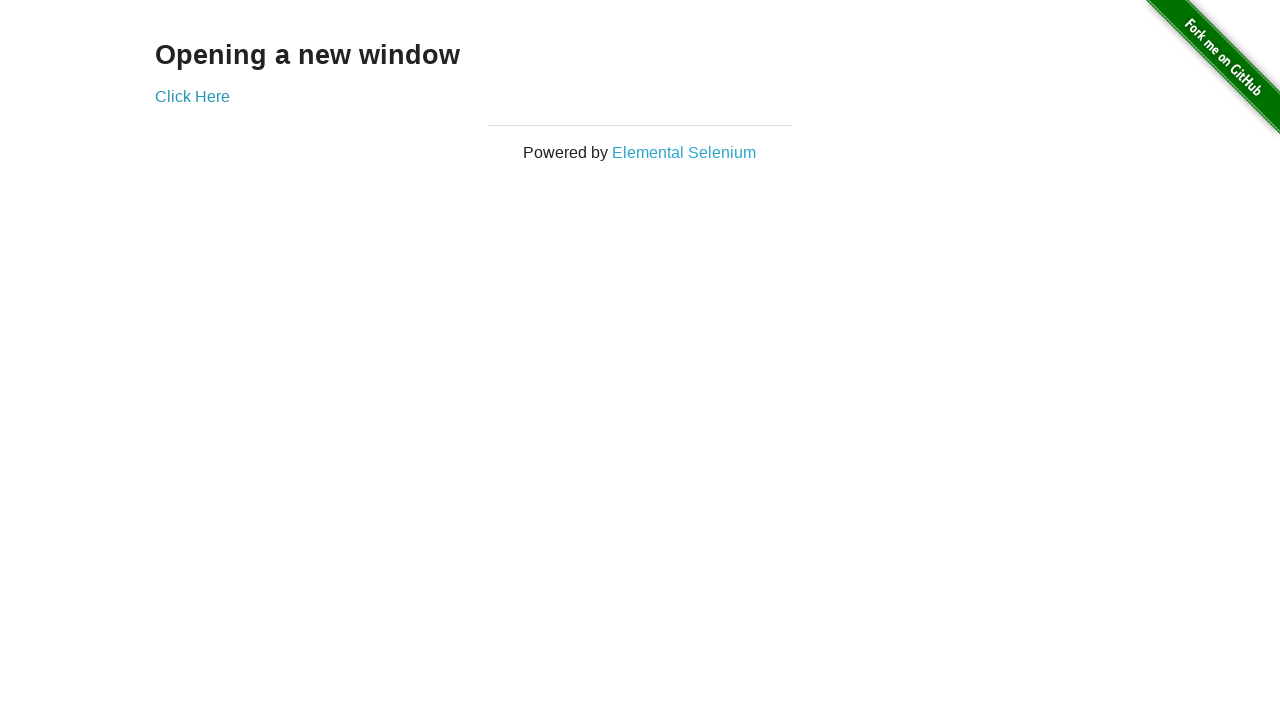

Verified link element is present in main window
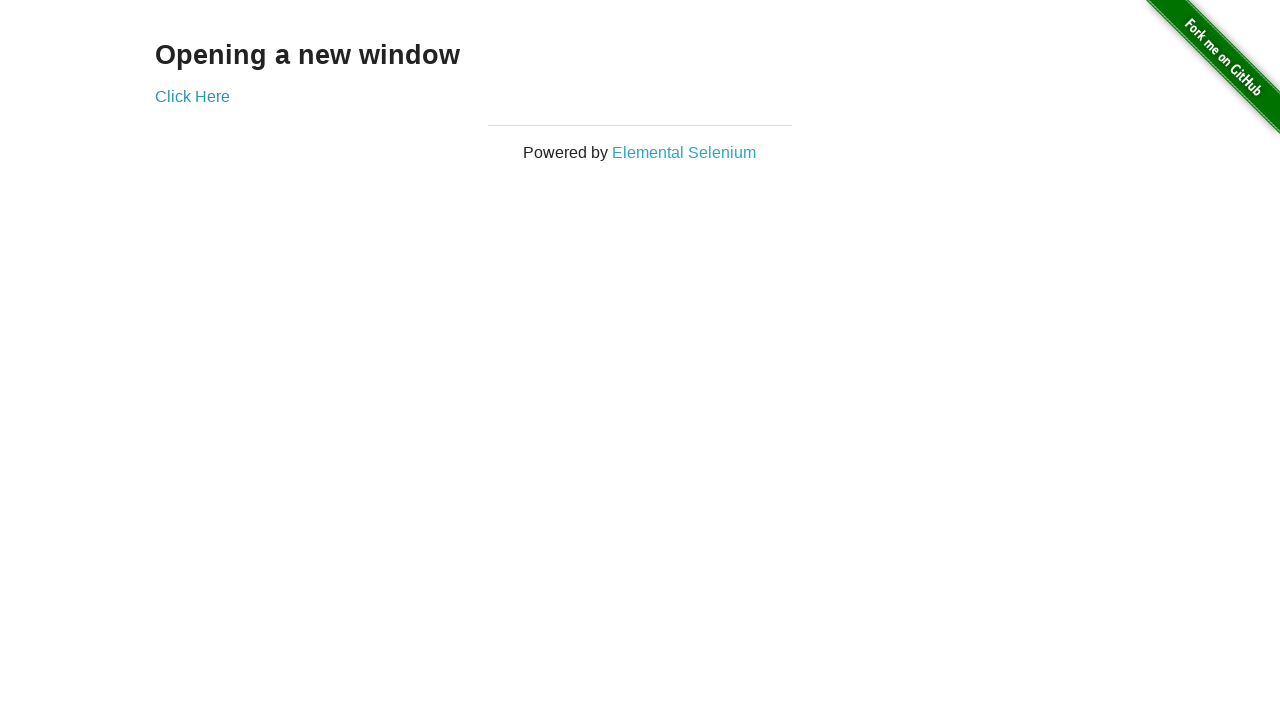

Verified link is visible in main window
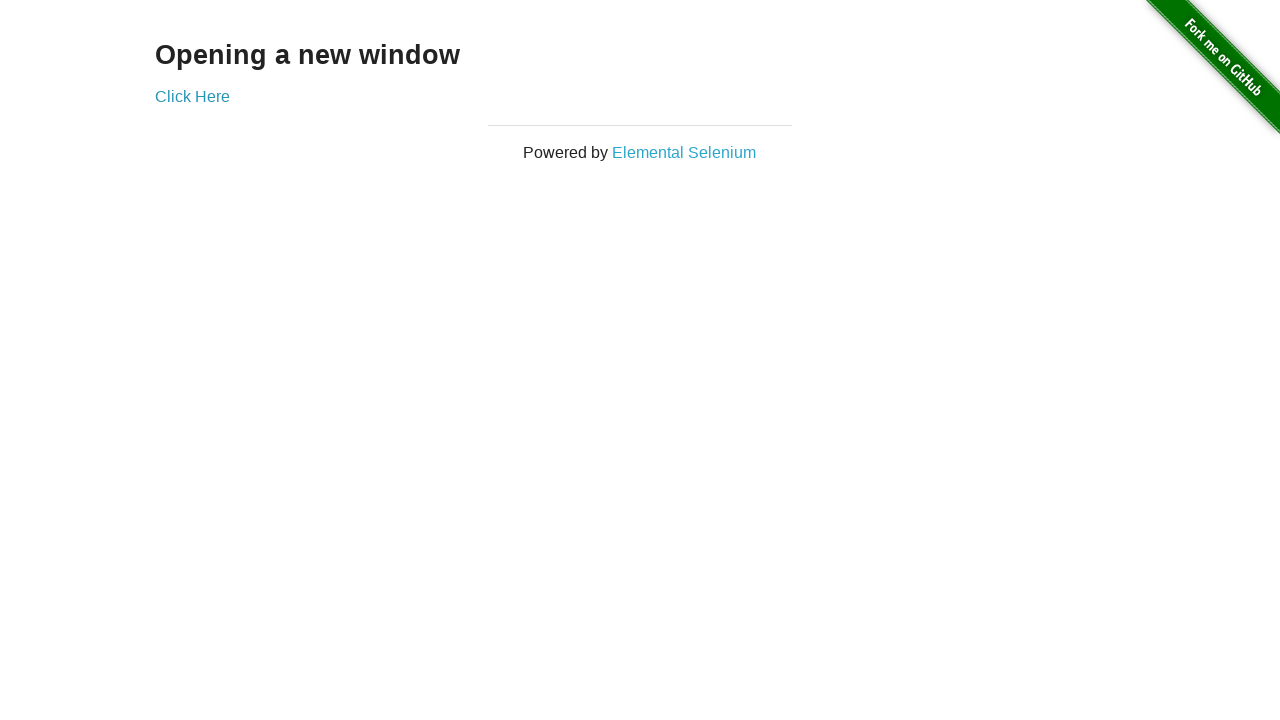

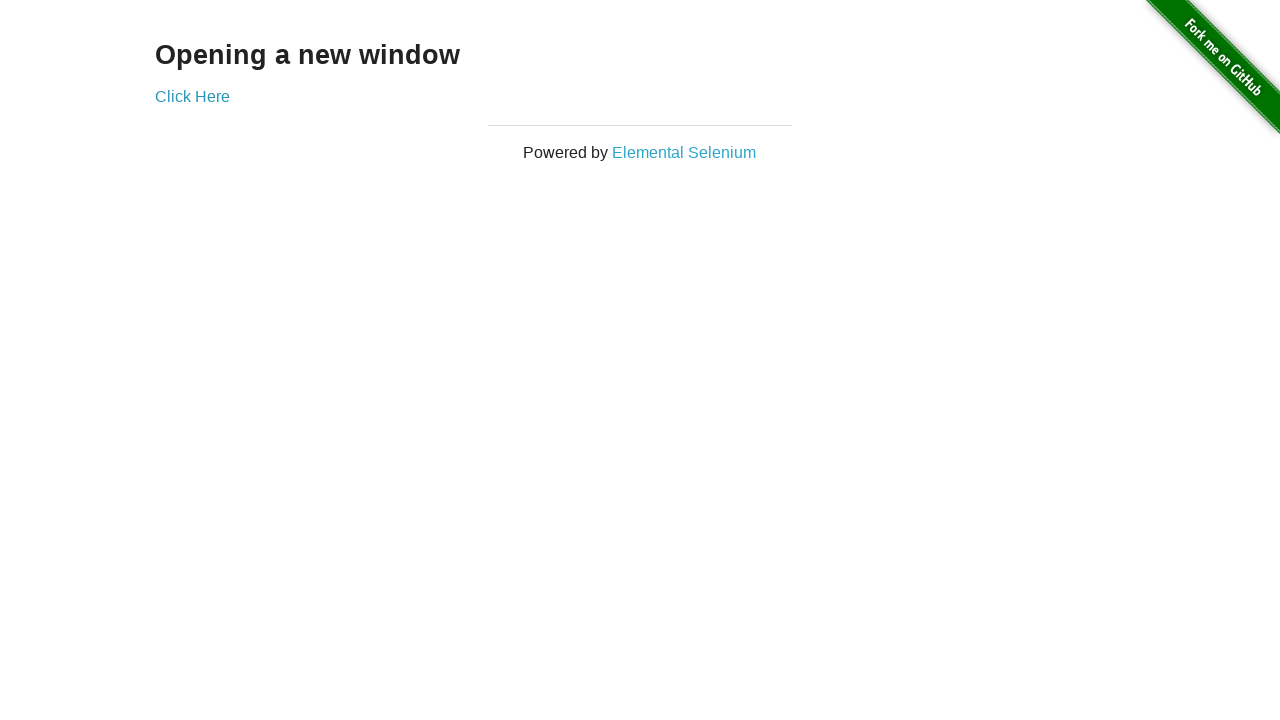